Tests explicit wait functionality by clicking buttons that trigger delayed element appearances and then filling text fields that become available after the wait

Starting URL: https://www.hyrtutorials.com/p/waits-demo.html

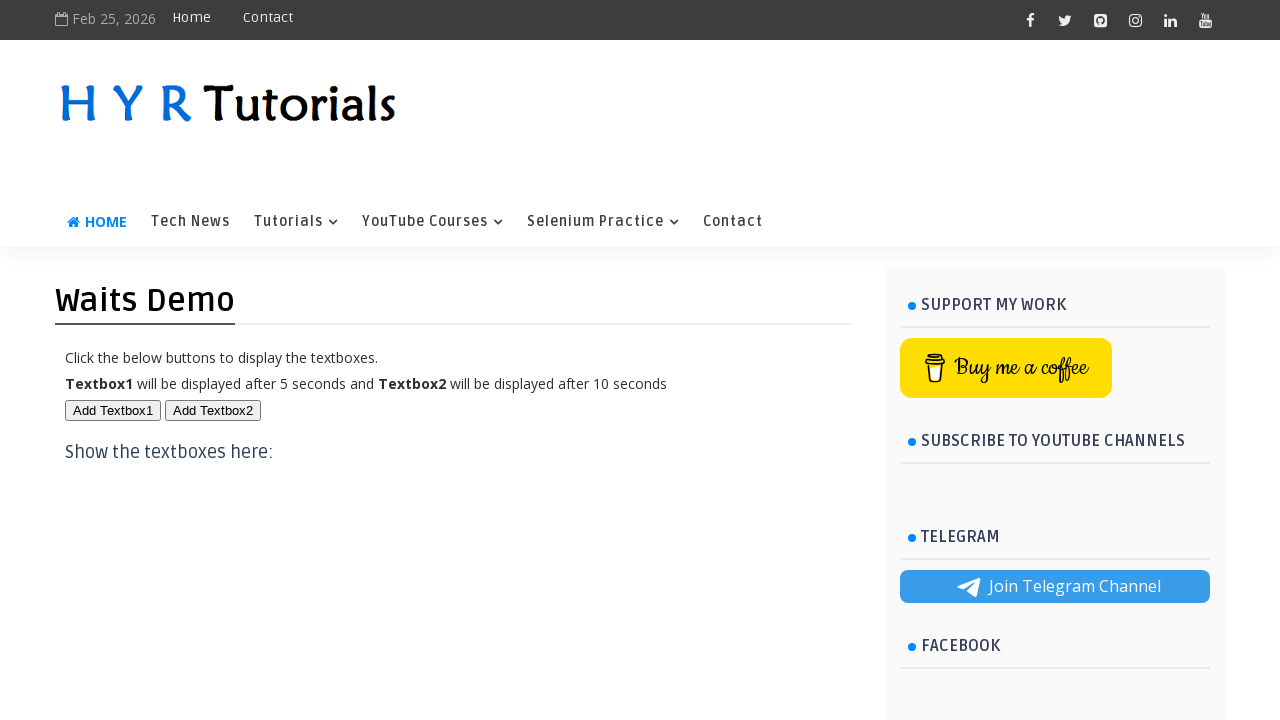

Clicked first button to trigger delayed text field at (113, 410) on #btn1
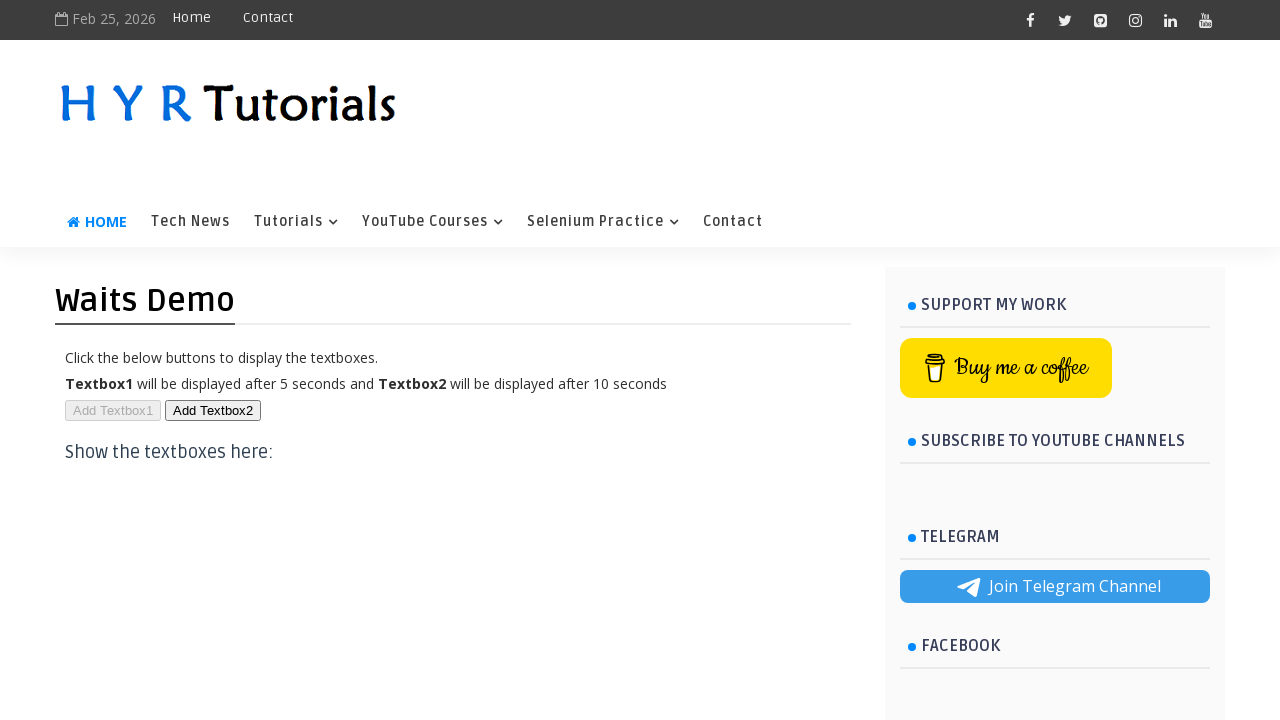

First text field appeared after explicit wait
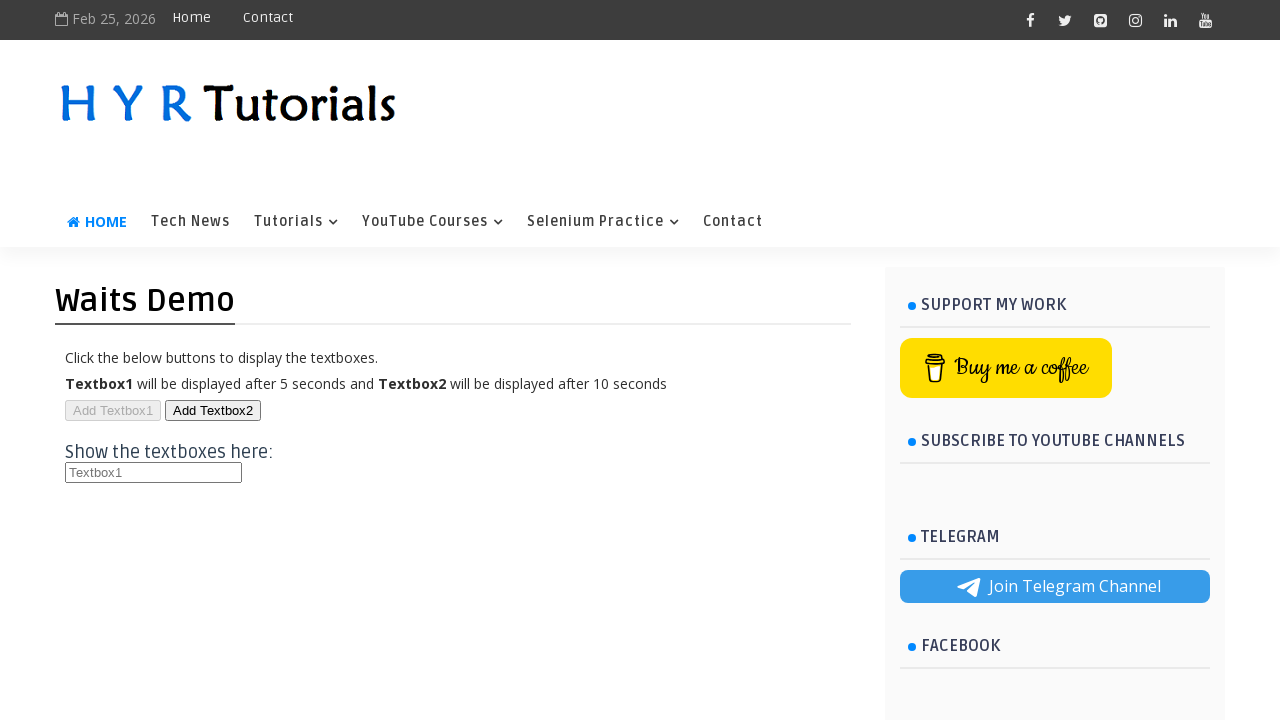

Filled first text field with 'Hello Explicit Wait' on #txt1
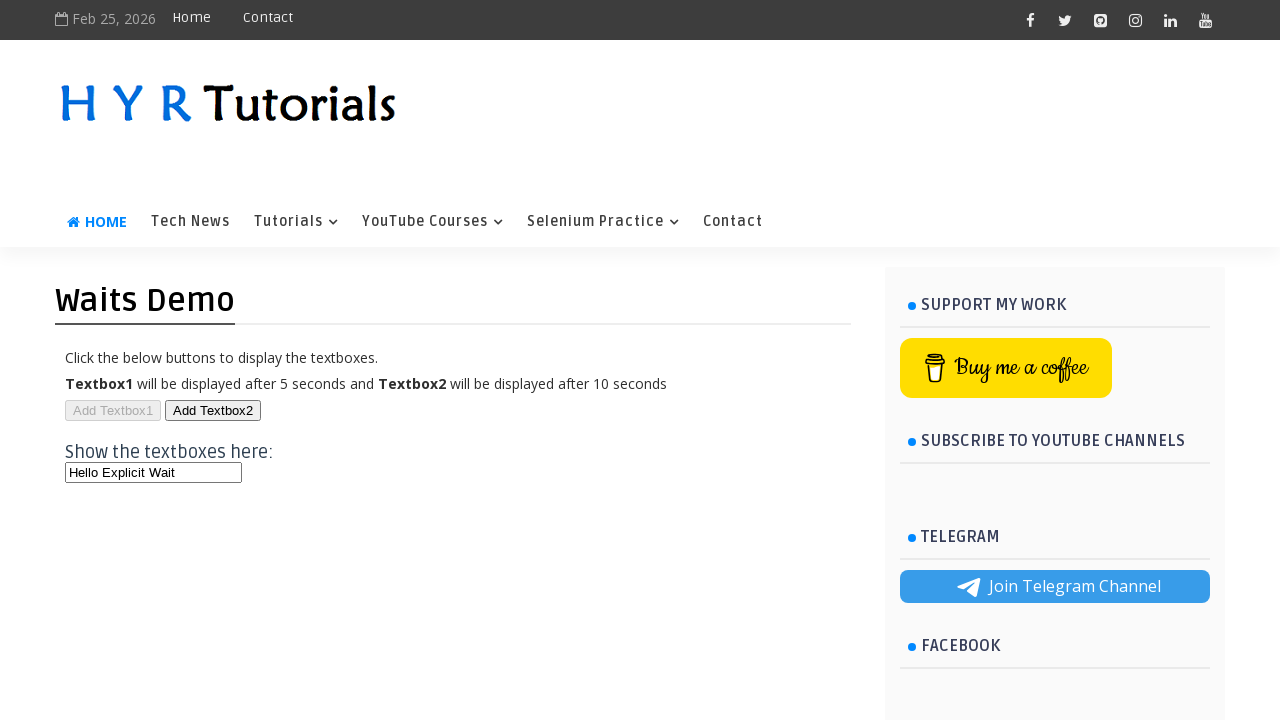

Clicked second button to trigger another delayed text field at (213, 410) on #btn2
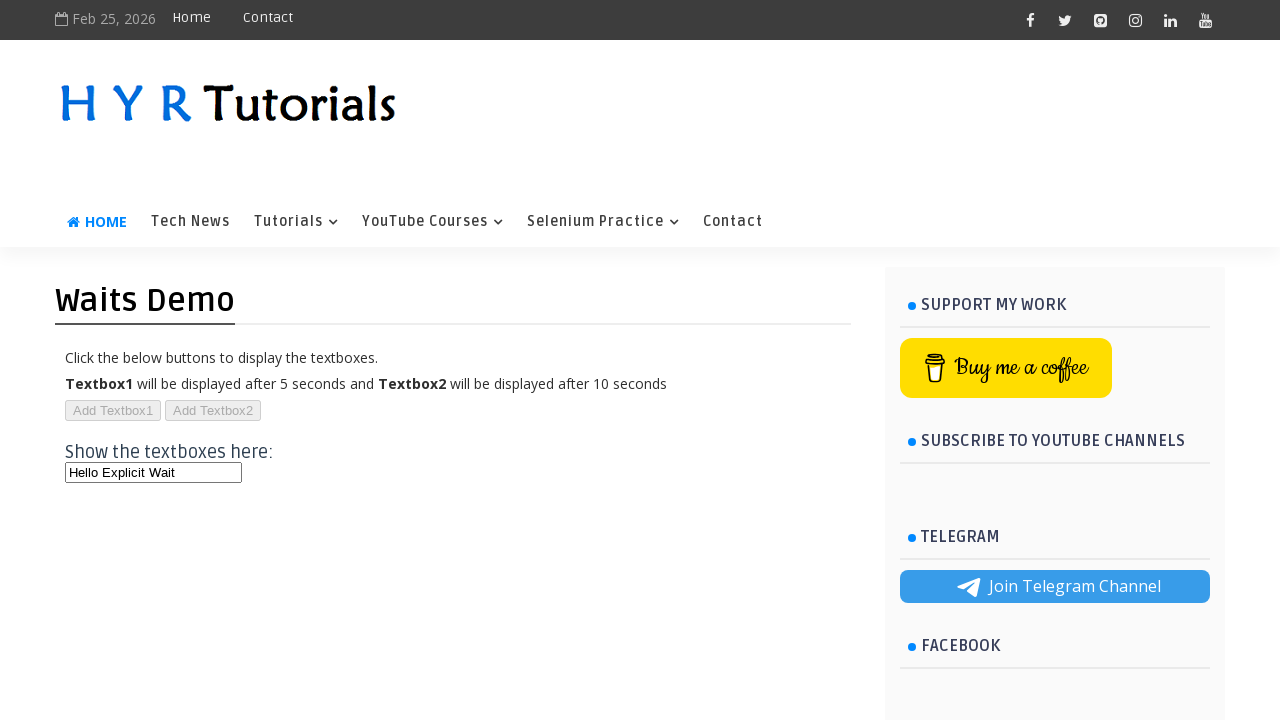

Second text field became visible after explicit wait
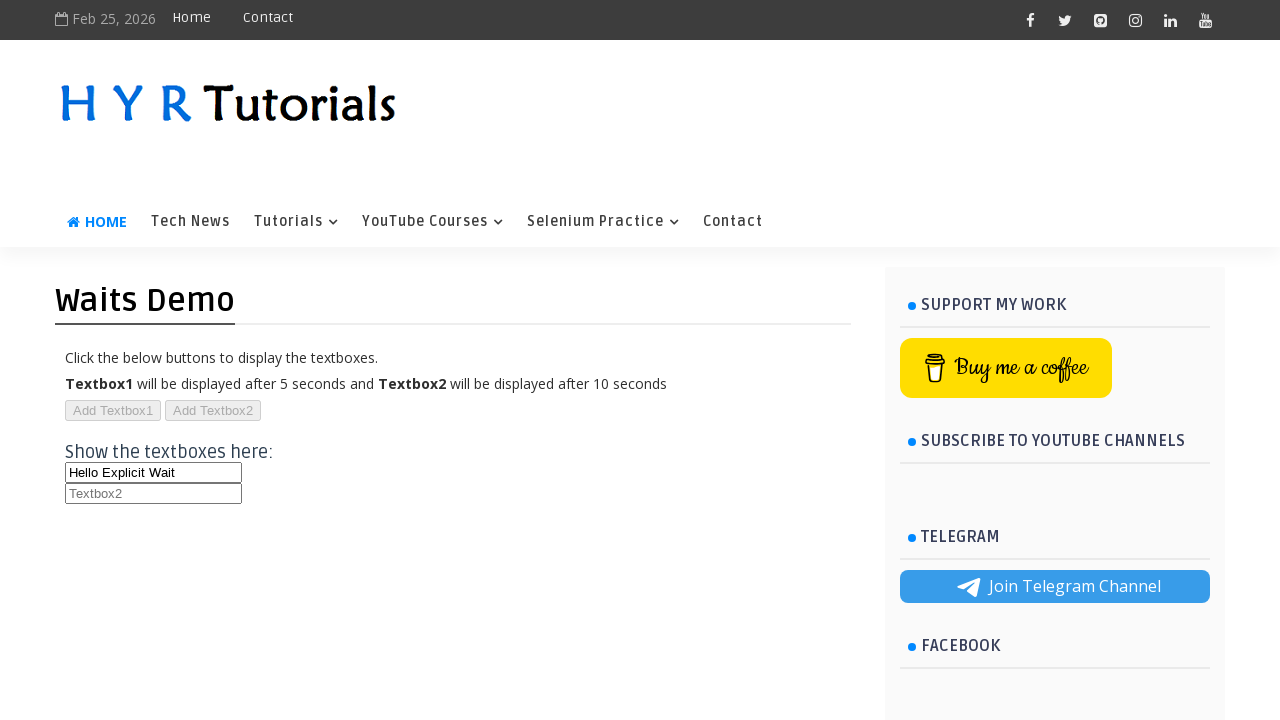

Filled second text field with 'Waiting from 10 seconds' on #txt2
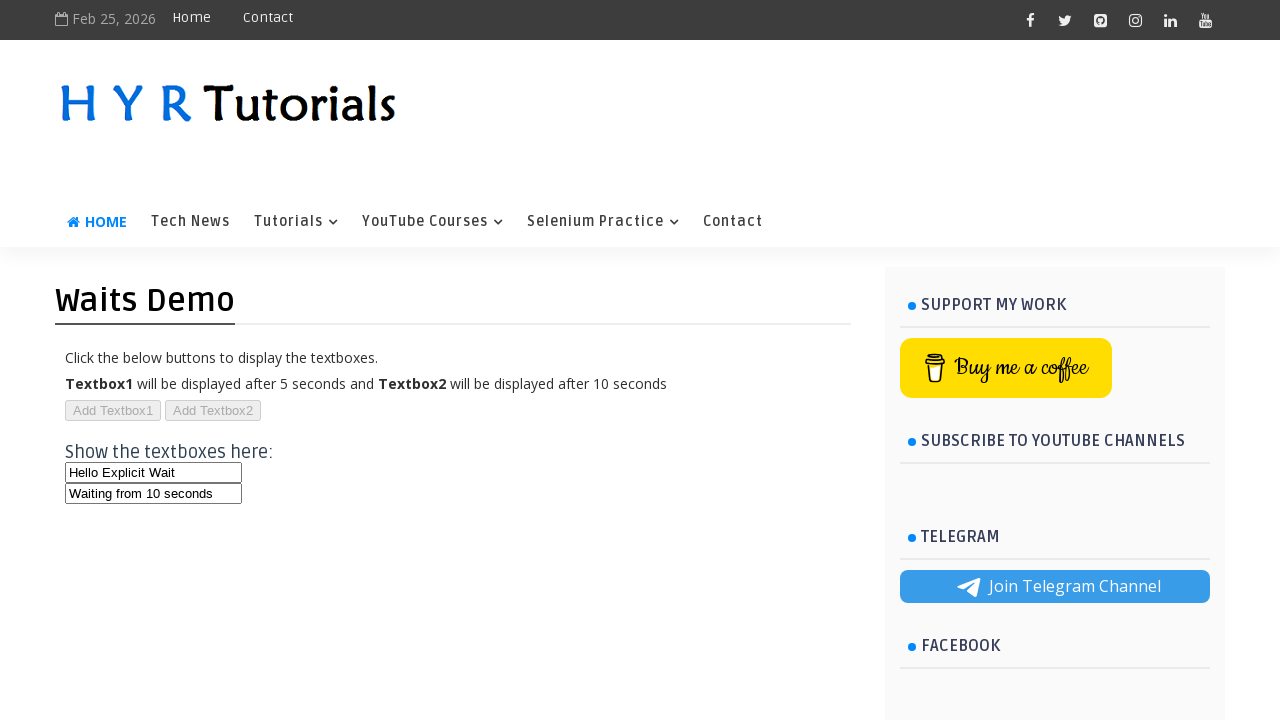

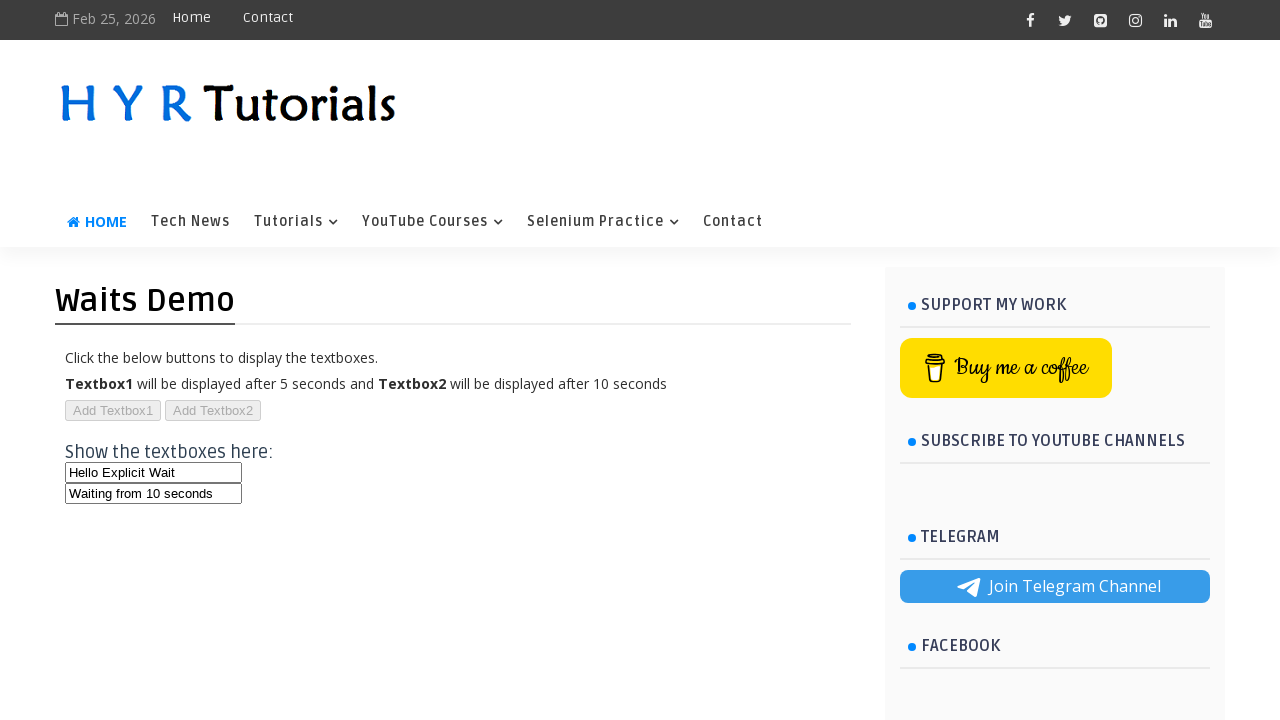